Solves a math captcha by calculating a logarithmic expression from a displayed value, then fills the answer and selects checkboxes before submitting

Starting URL: https://suninjuly.github.io/math.html

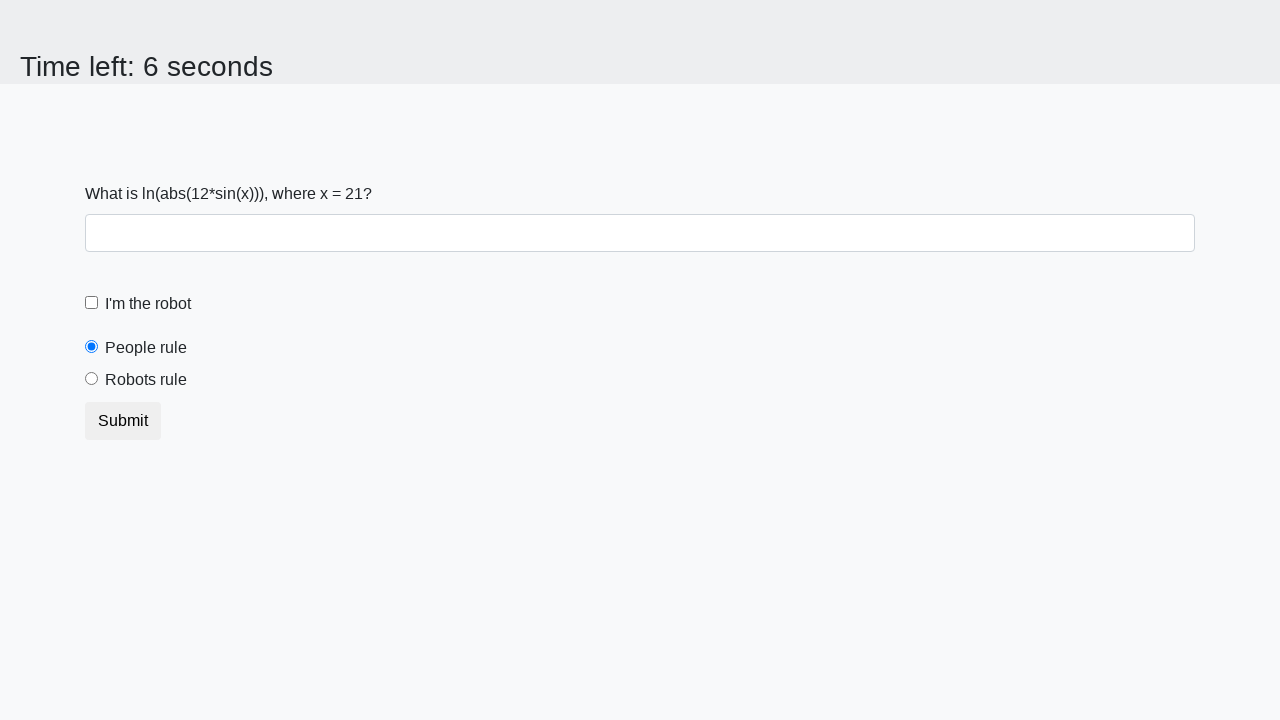

Located the input value element
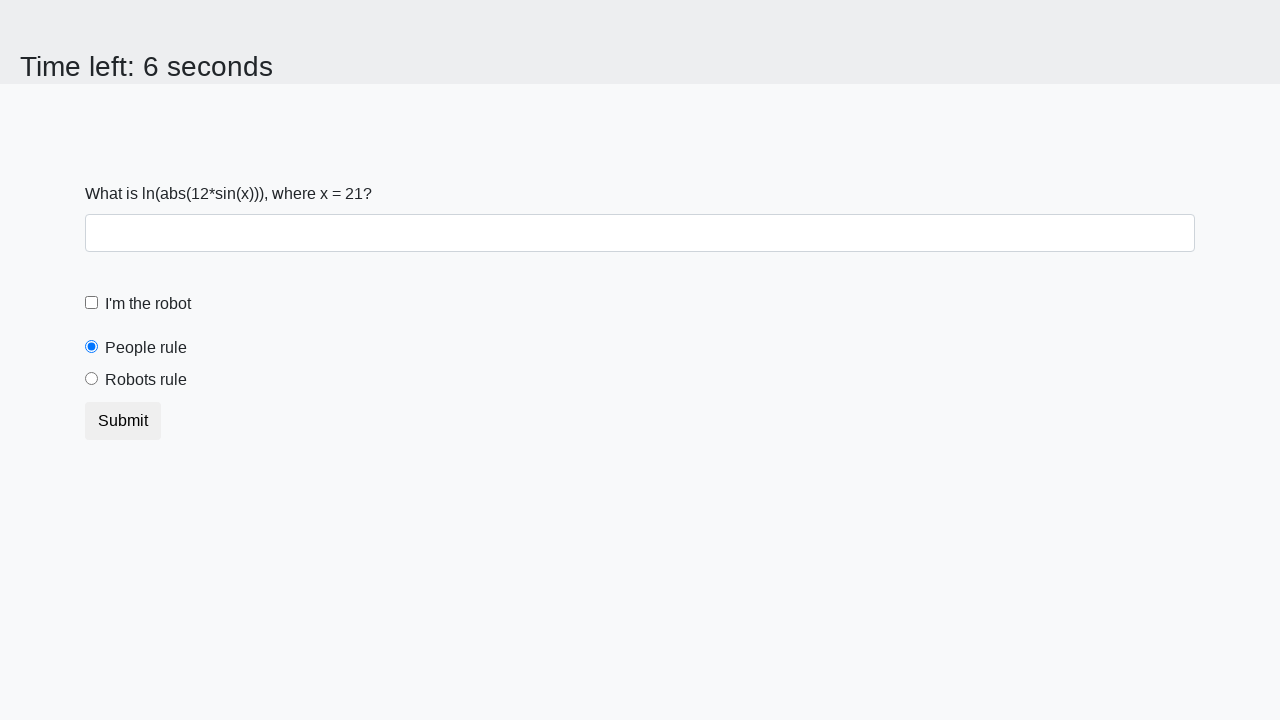

Retrieved the input value from the page
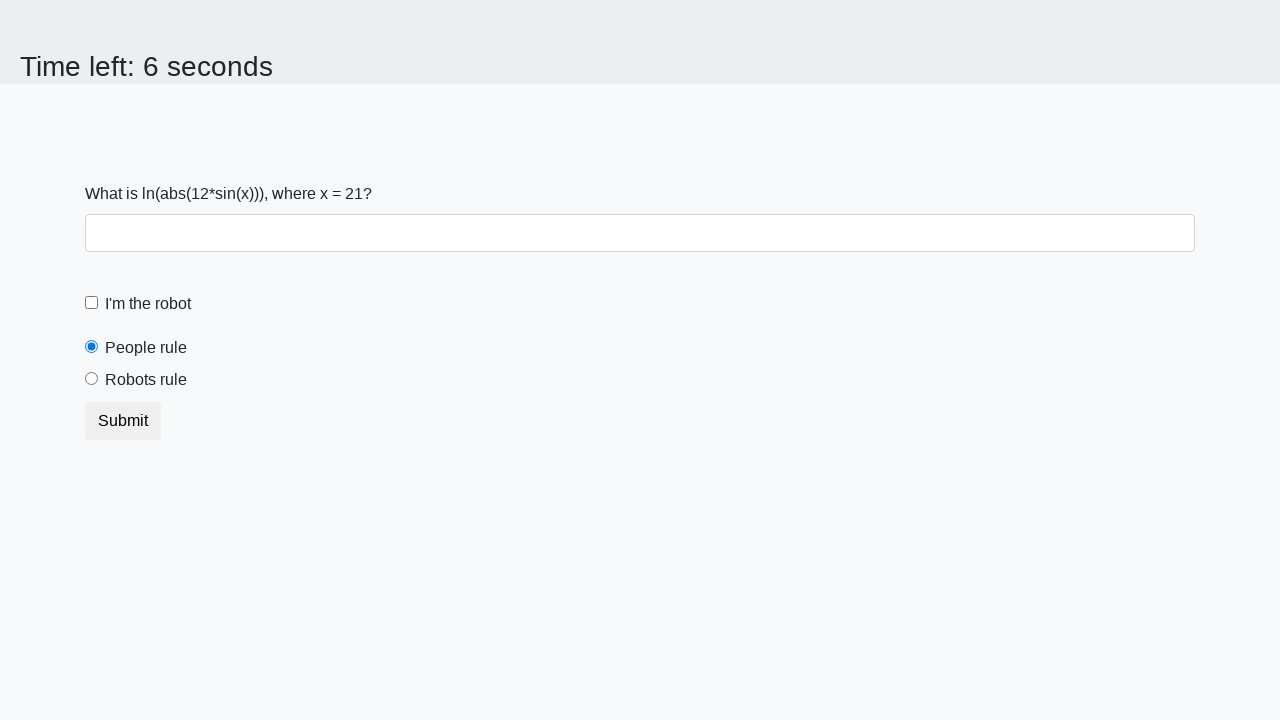

Calculated the logarithmic expression result: 2.30656393314411
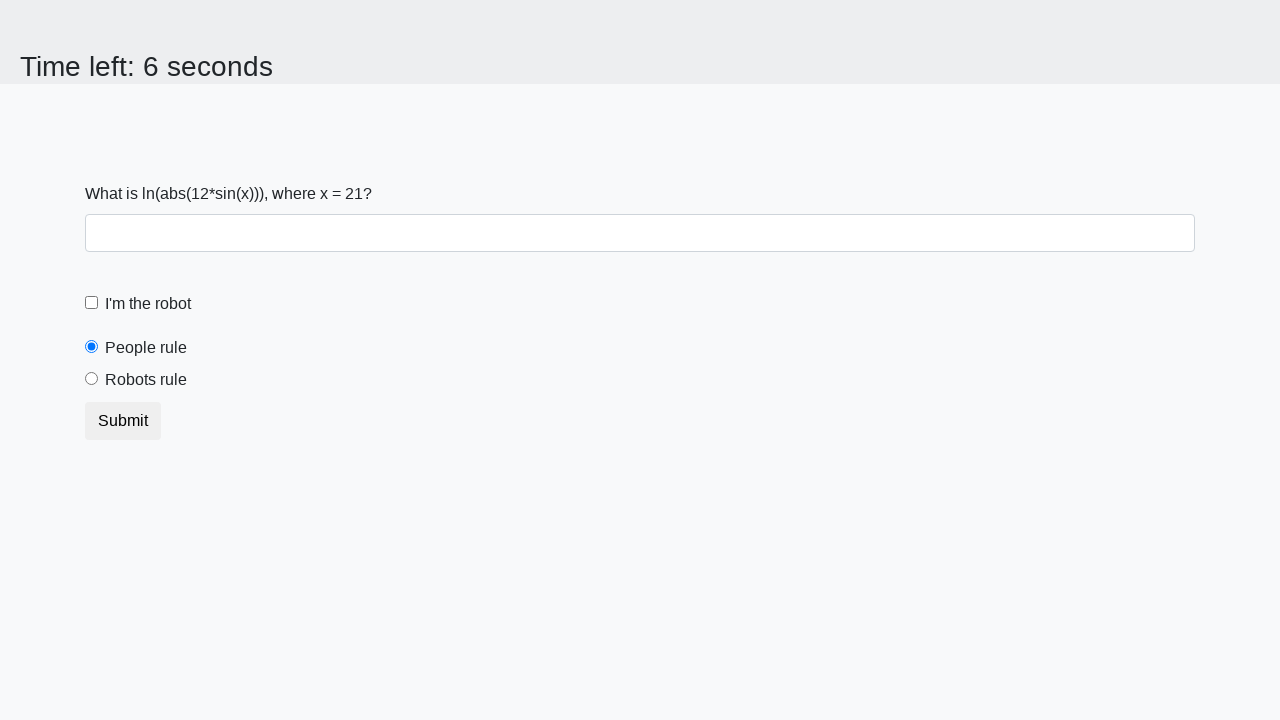

Filled the answer field with calculated value on xpath=(//span[text()='?']/following::input)[1]
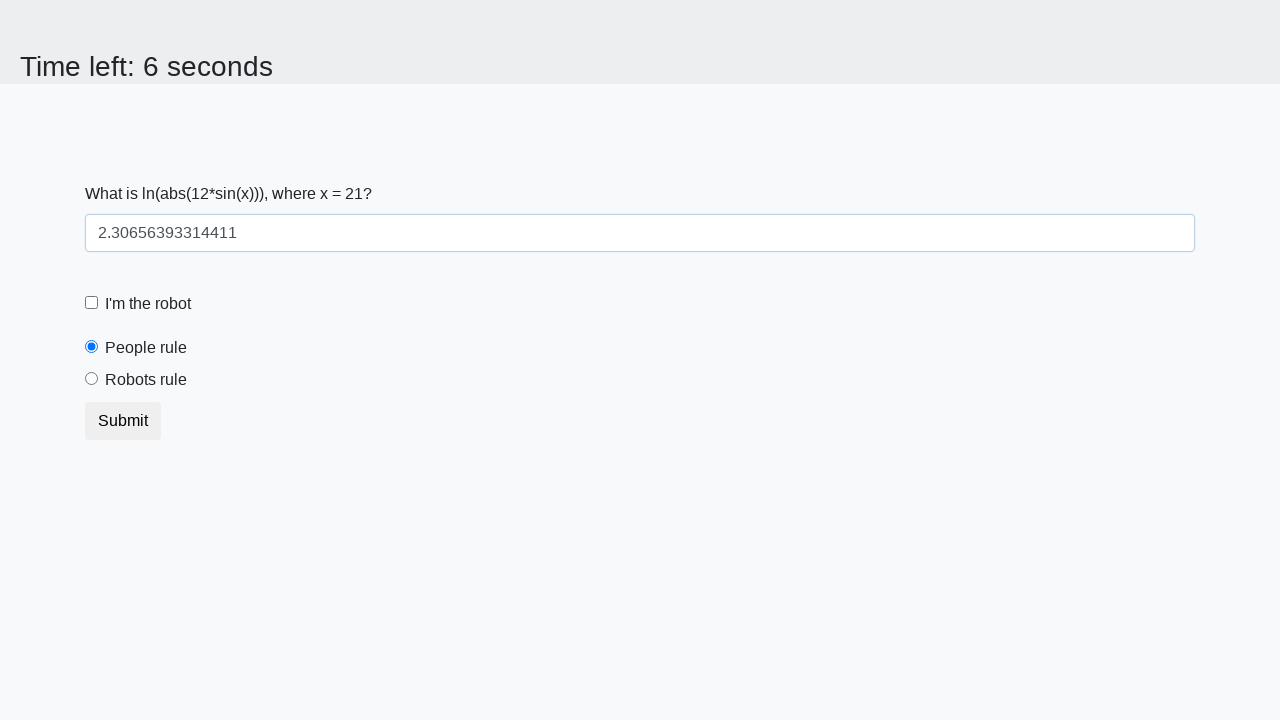

Clicked the robot checkbox at (148, 304) on label[for='robotCheckbox']
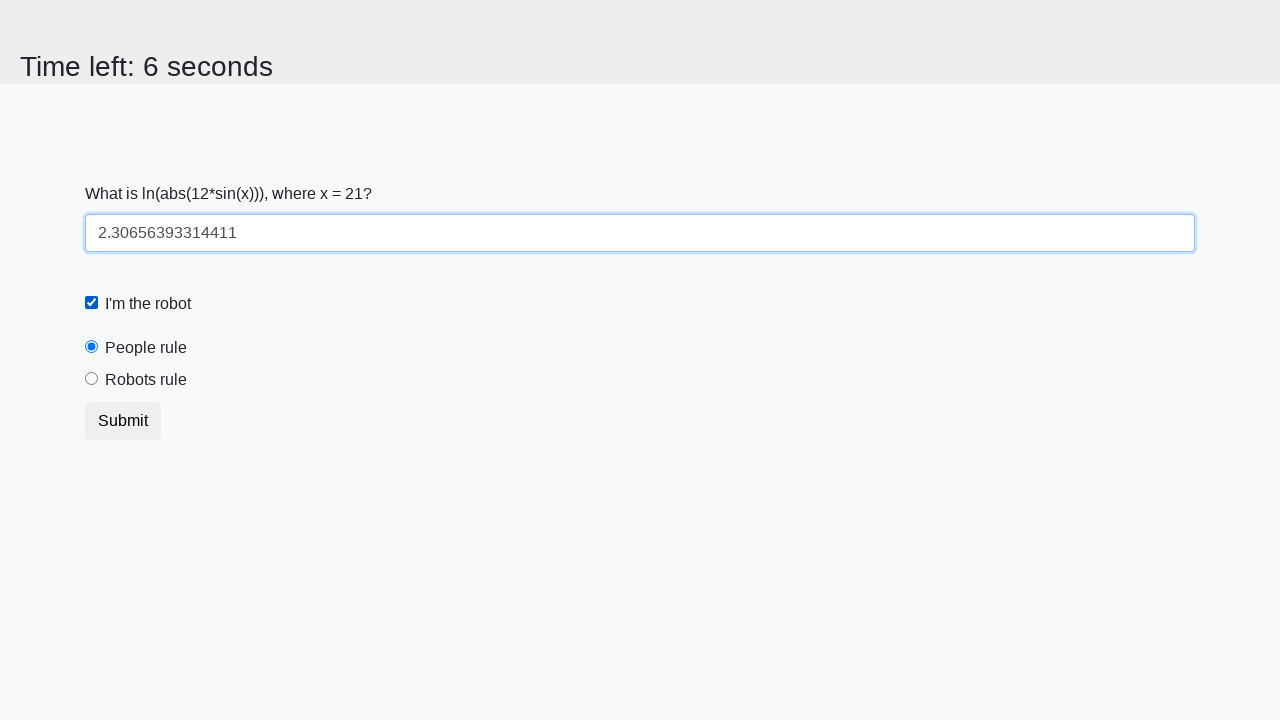

Clicked the robots rule radio button at (146, 380) on label[for='robotsRule']
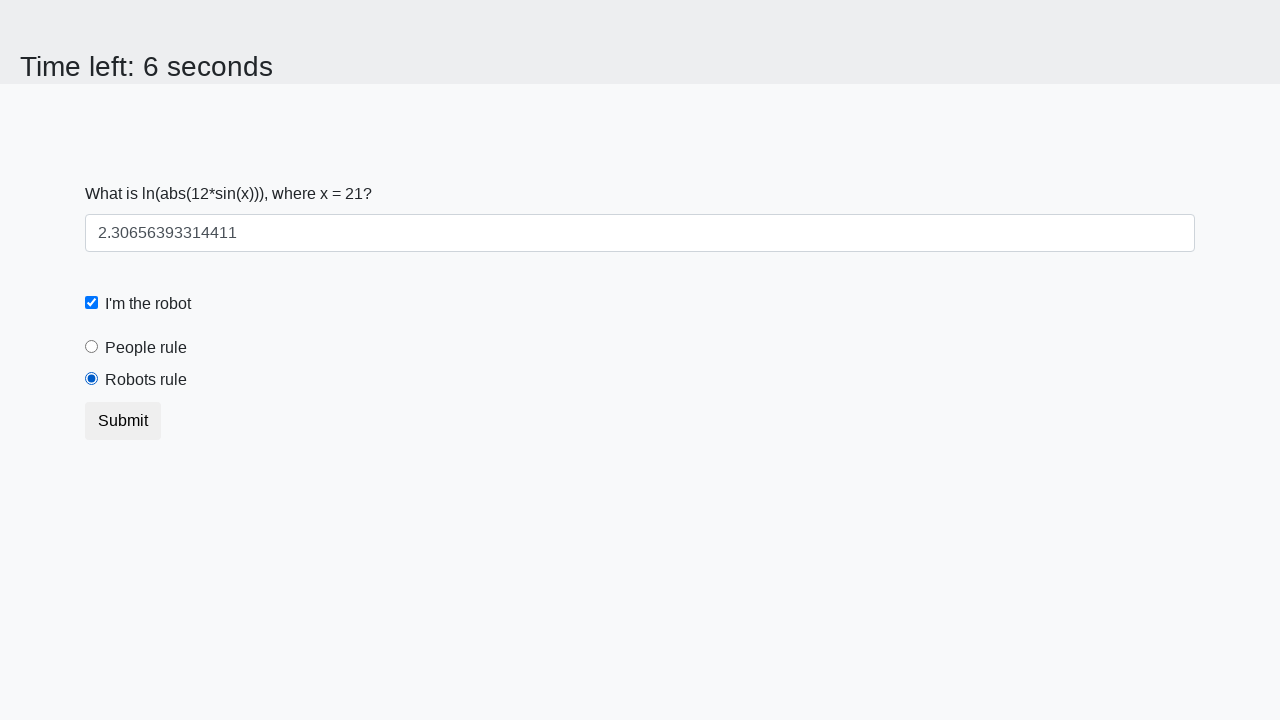

Clicked the submit button at (123, 421) on button[type='submit']
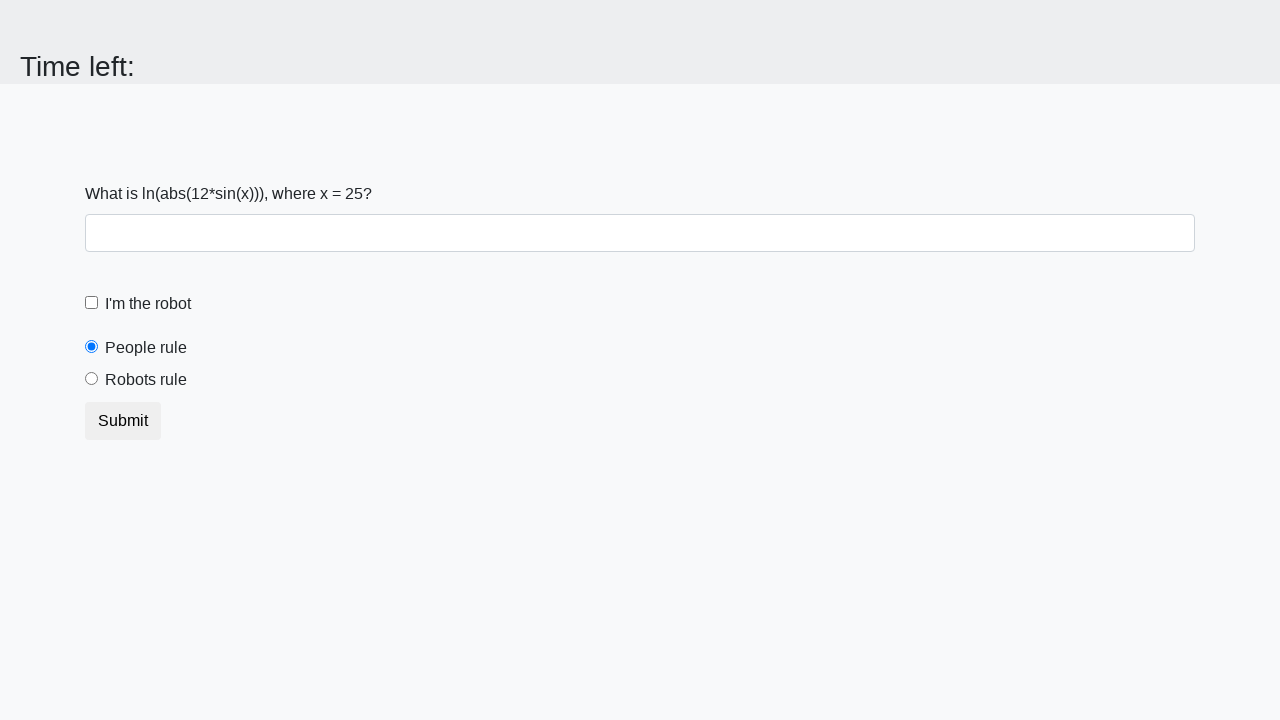

Waited 2 seconds for result to load
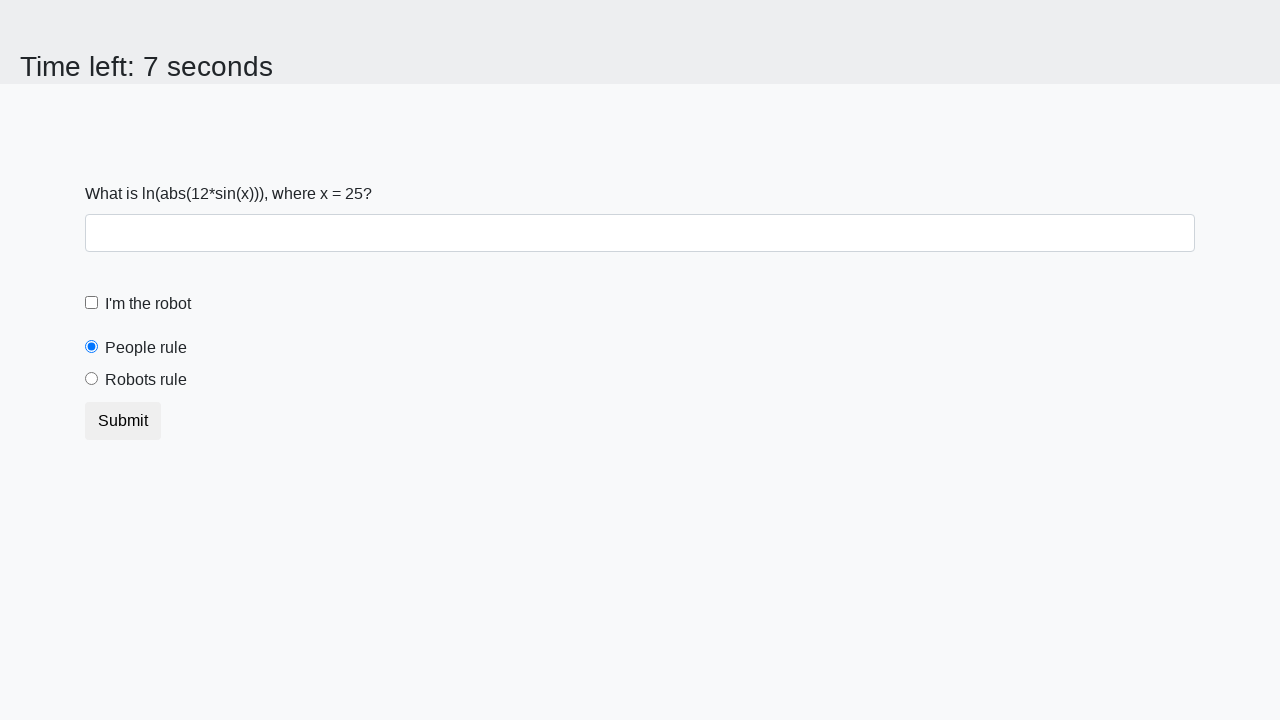

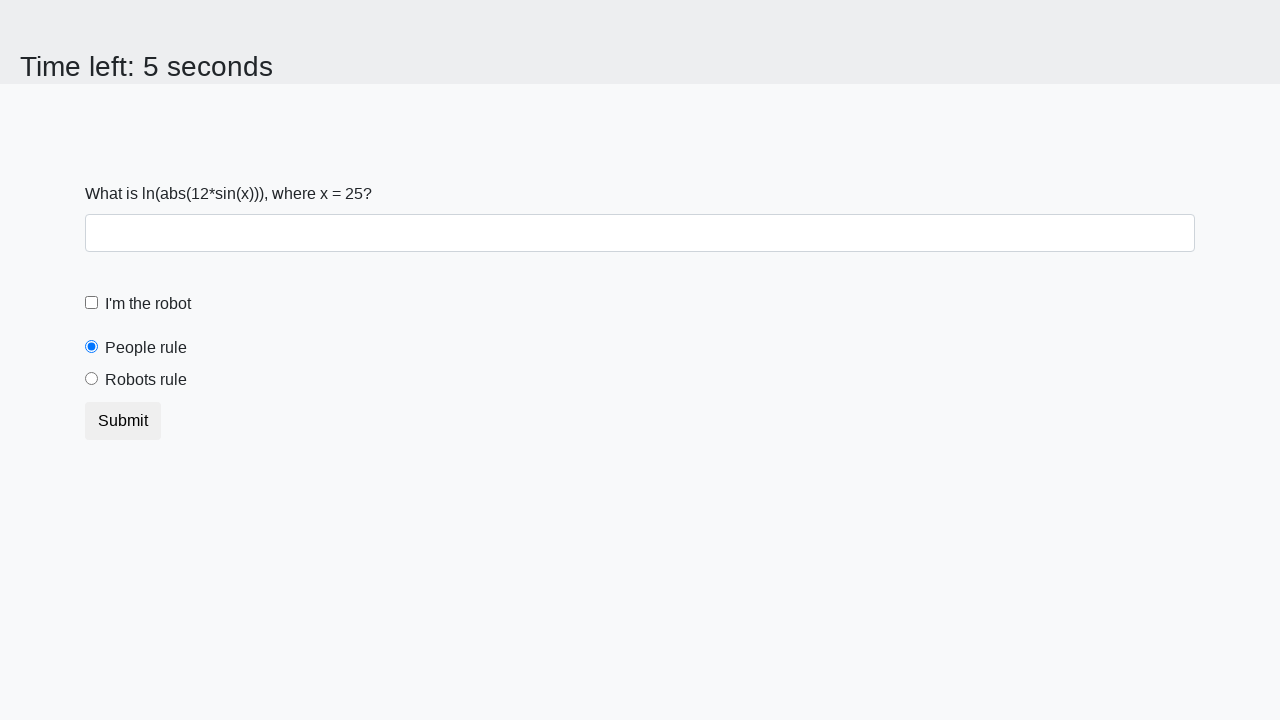